Tests SEC EDGAR search functionality by expanding the search form, entering a company ticker symbol, and filtering for annual reports

Starting URL: https://www.sec.gov/edgar/search/

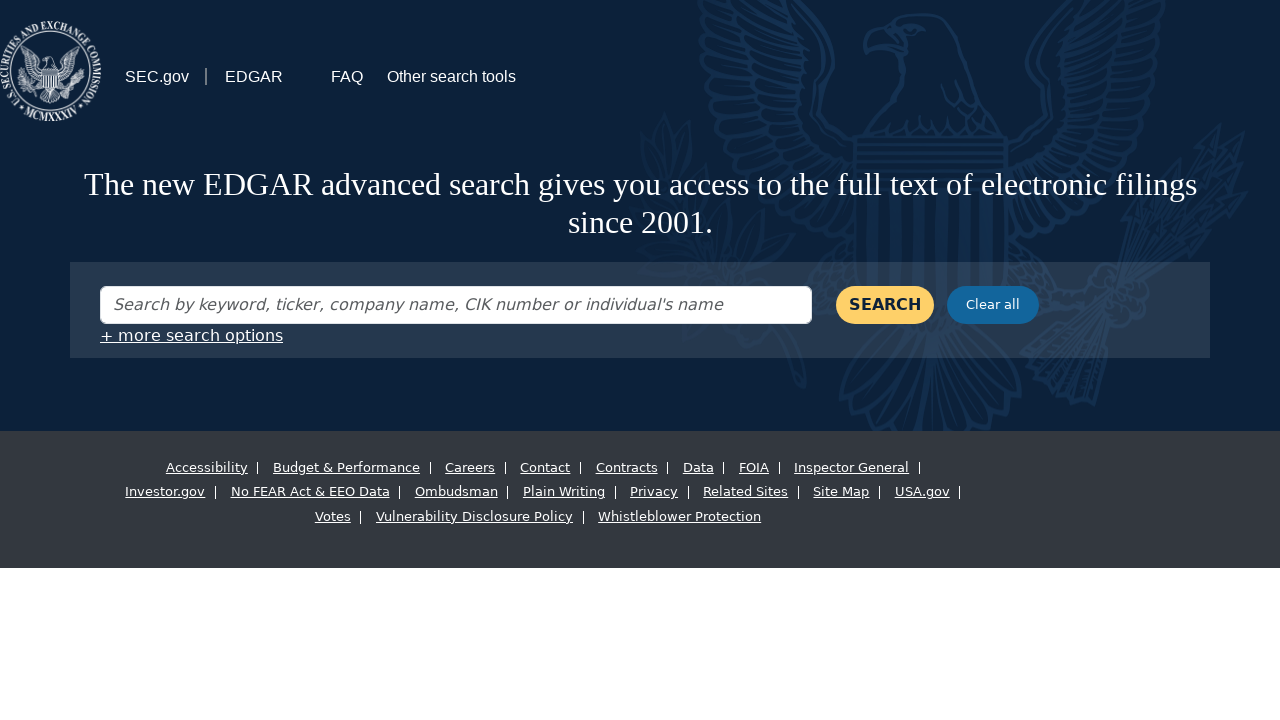

Clicked to expand the full search form options at (192, 335) on #show-full-search-form
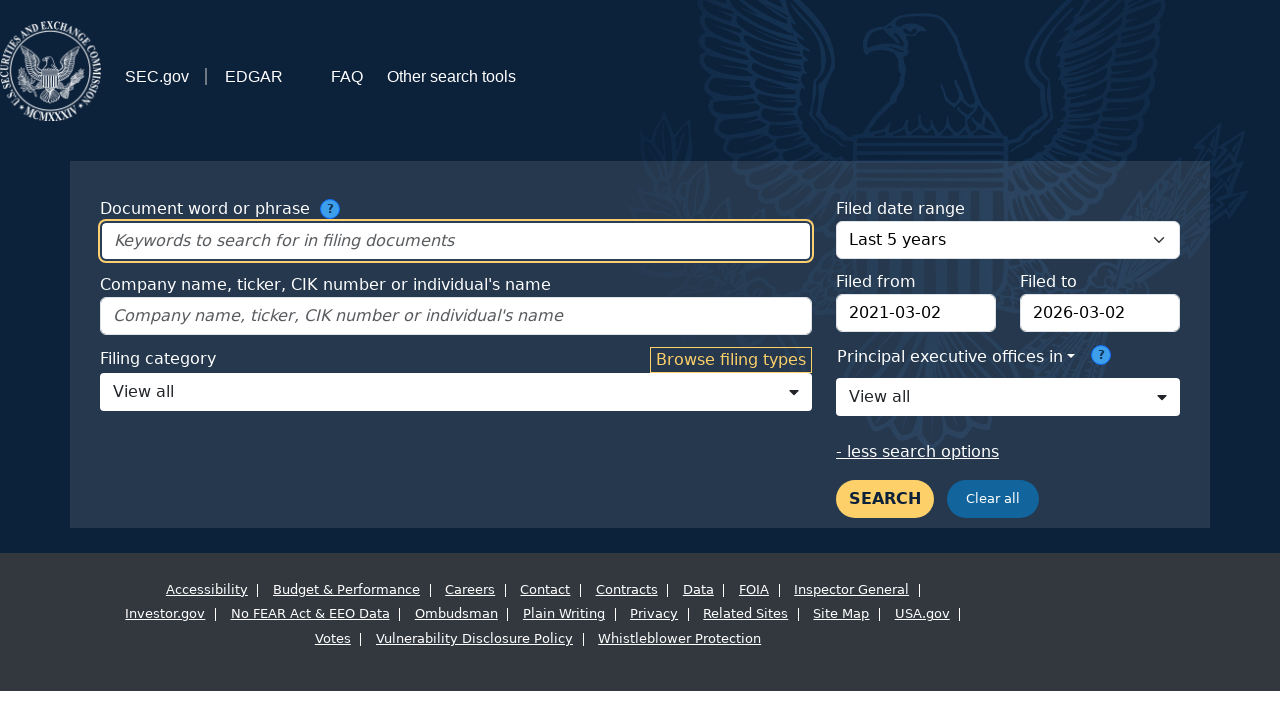

Entered ticker symbol 'AAPL' in the entity search field on #entity-full-form
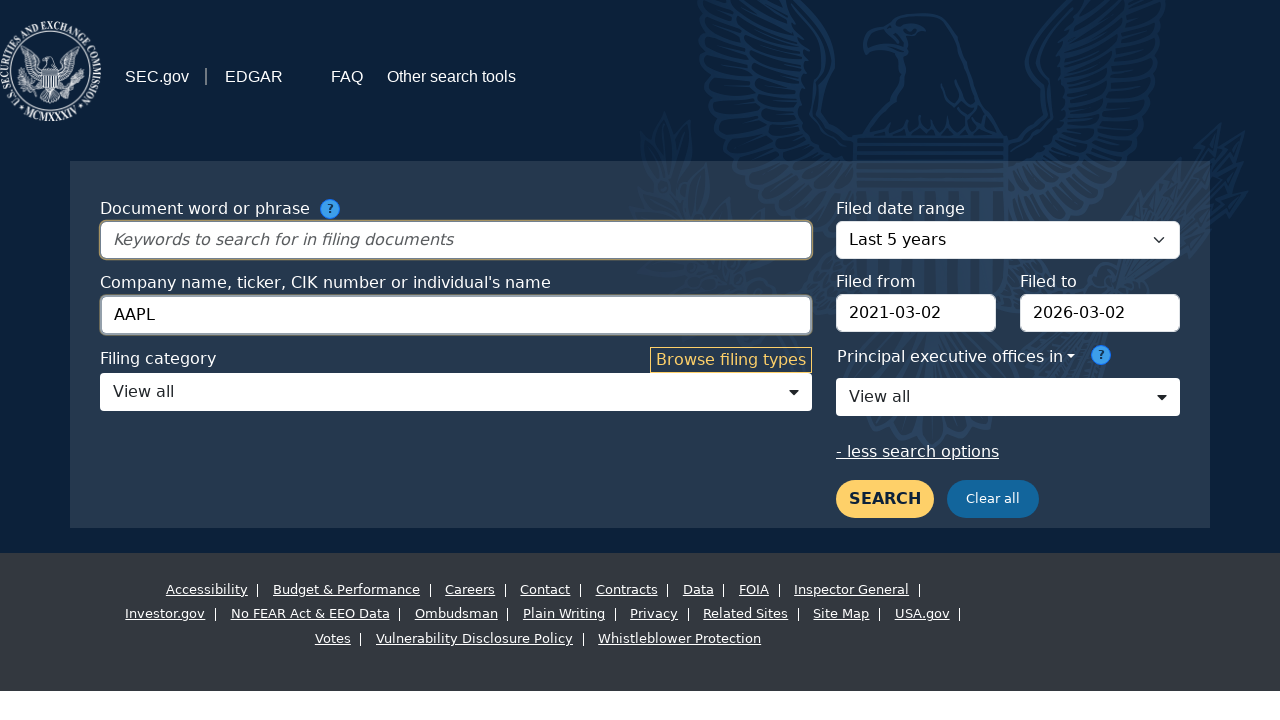

Clicked to show filing type filters at (731, 360) on #show-filing-types
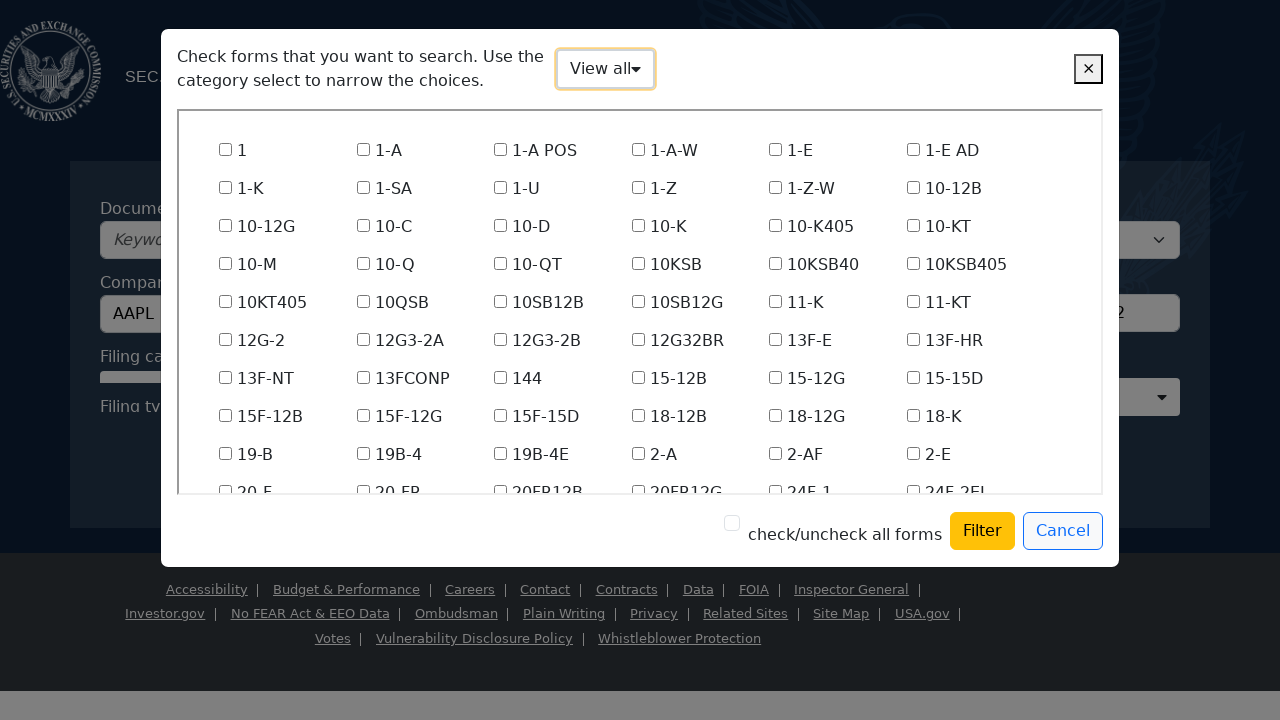

Clicked on the annual report checkbox to filter for annual reports at (531, 227) on label[for='fcb14']
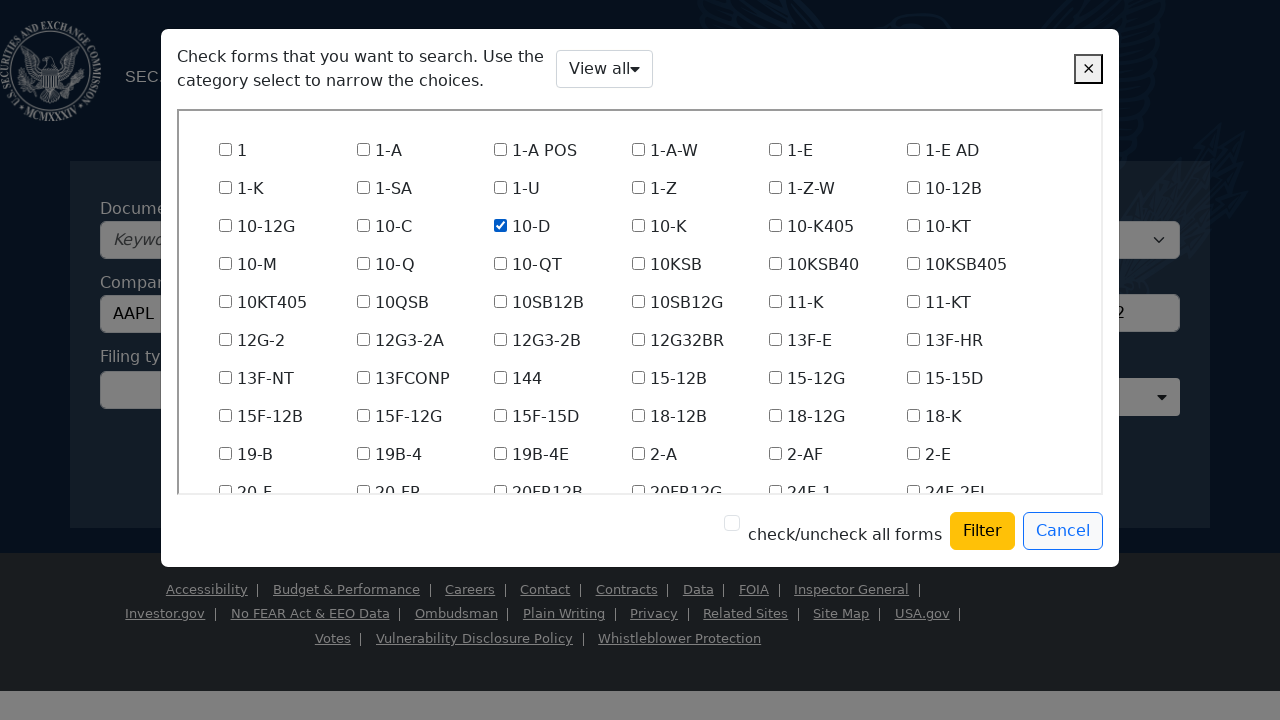

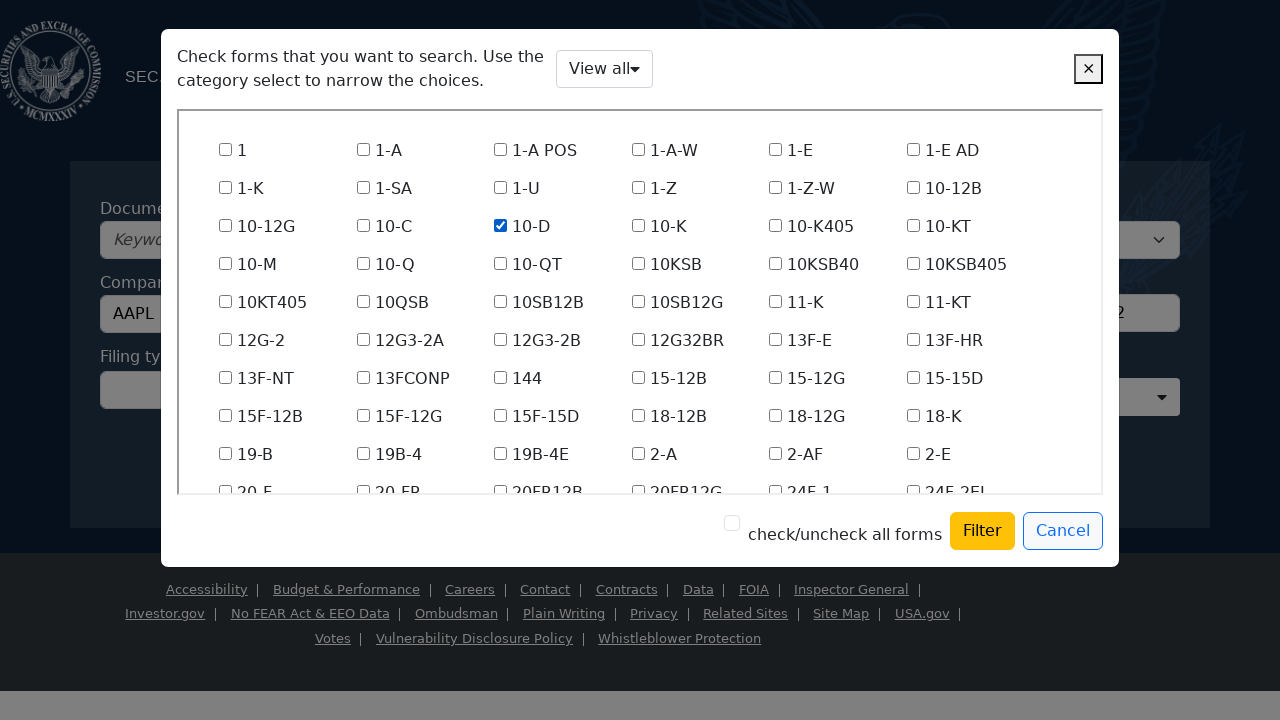